Tests the offers page sorting functionality by clicking on a column header to sort, then navigates through paginated results to find a specific item (Rice) and verify its price

Starting URL: https://rahulshettyacademy.com/seleniumPractise/#/offers

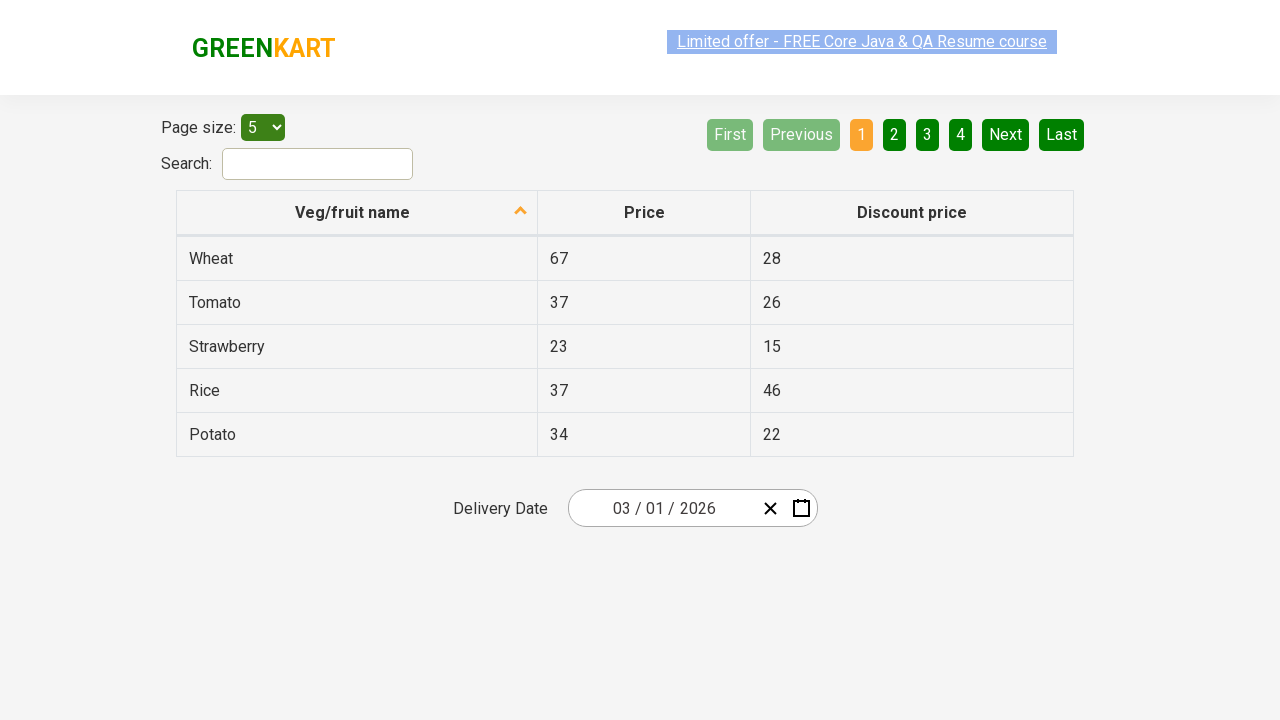

Clicked first column header to sort offers at (357, 213) on xpath=//tr//th[1]
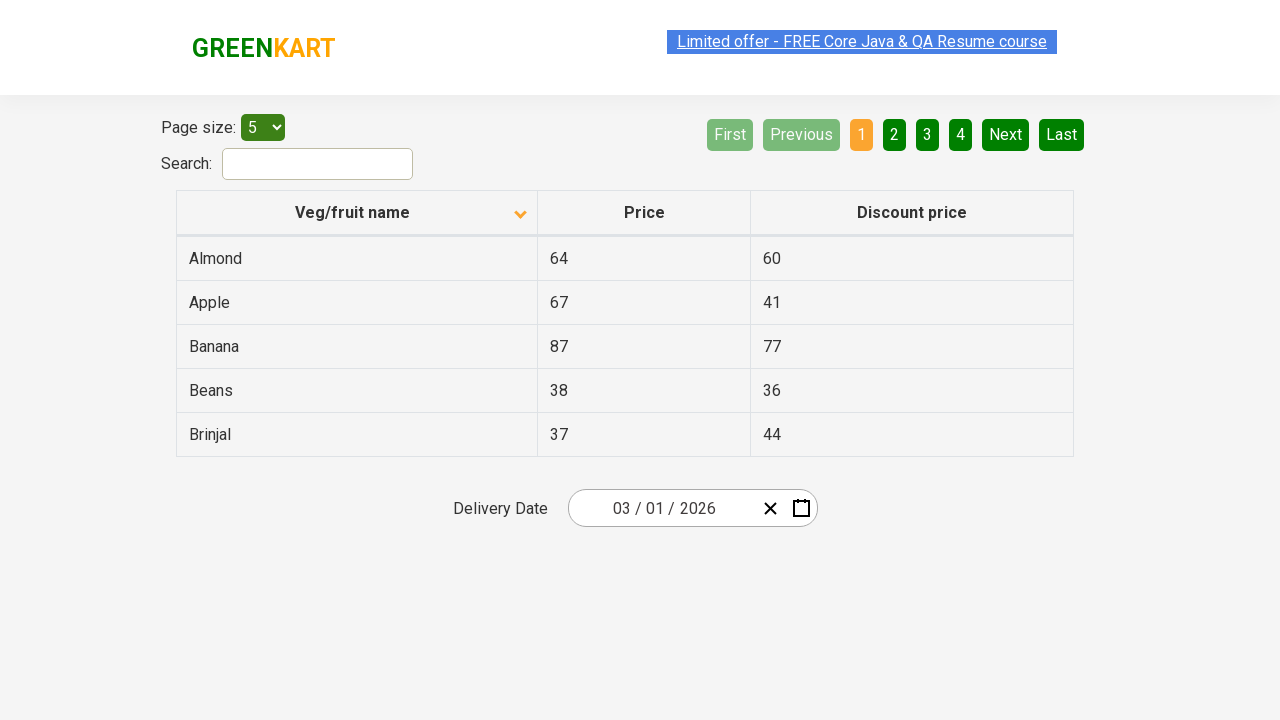

Table data loaded after sorting
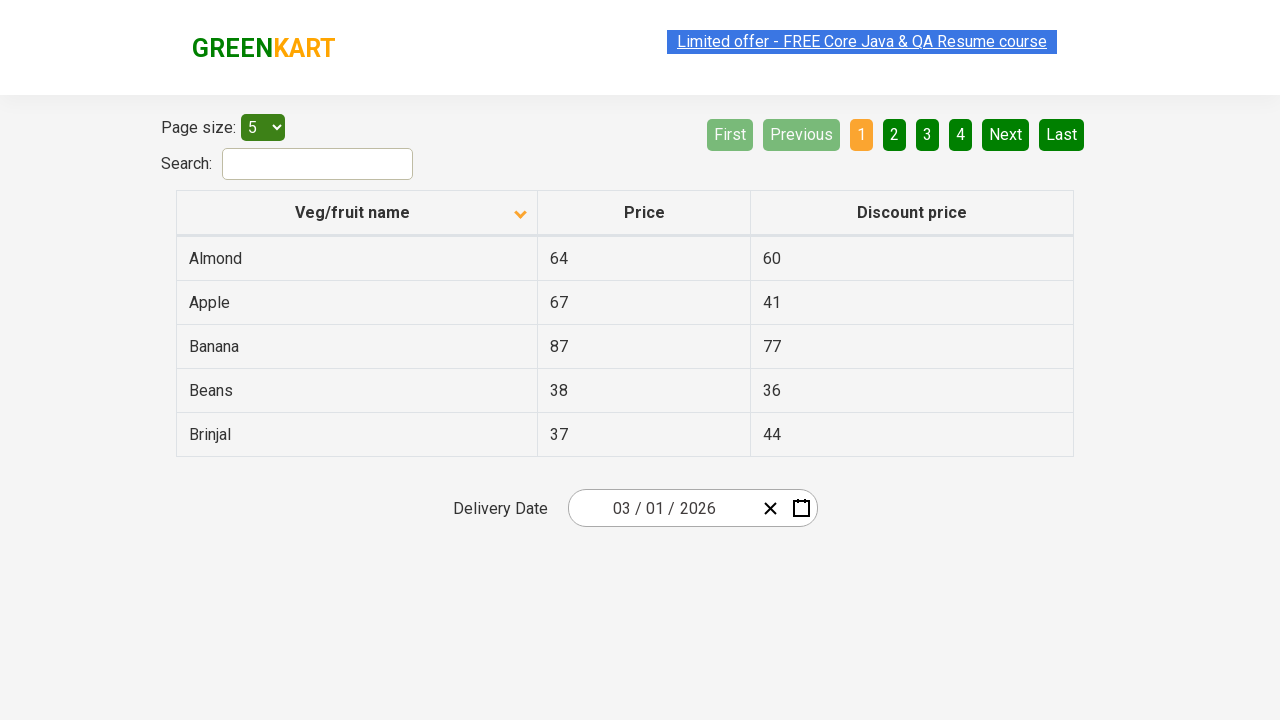

Clicked Next button to navigate to next page of results at (1006, 134) on xpath=//a[@aria-label='Next']
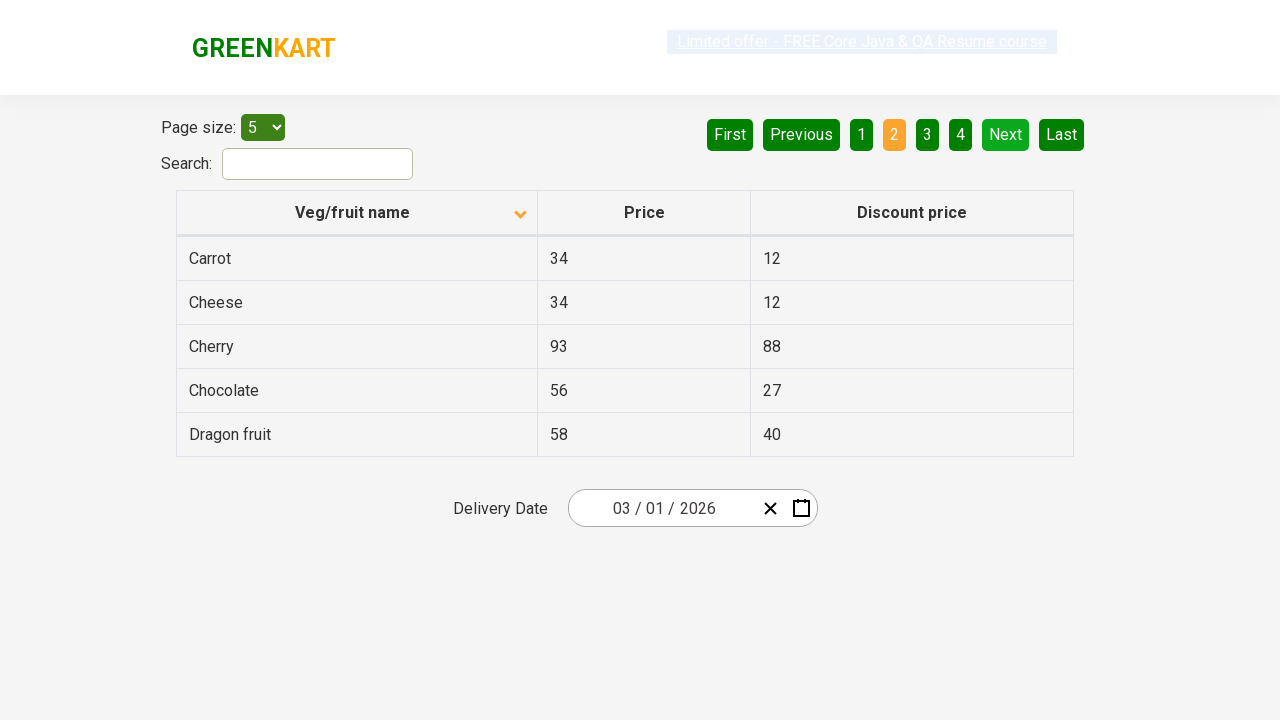

Waited for next page content to load
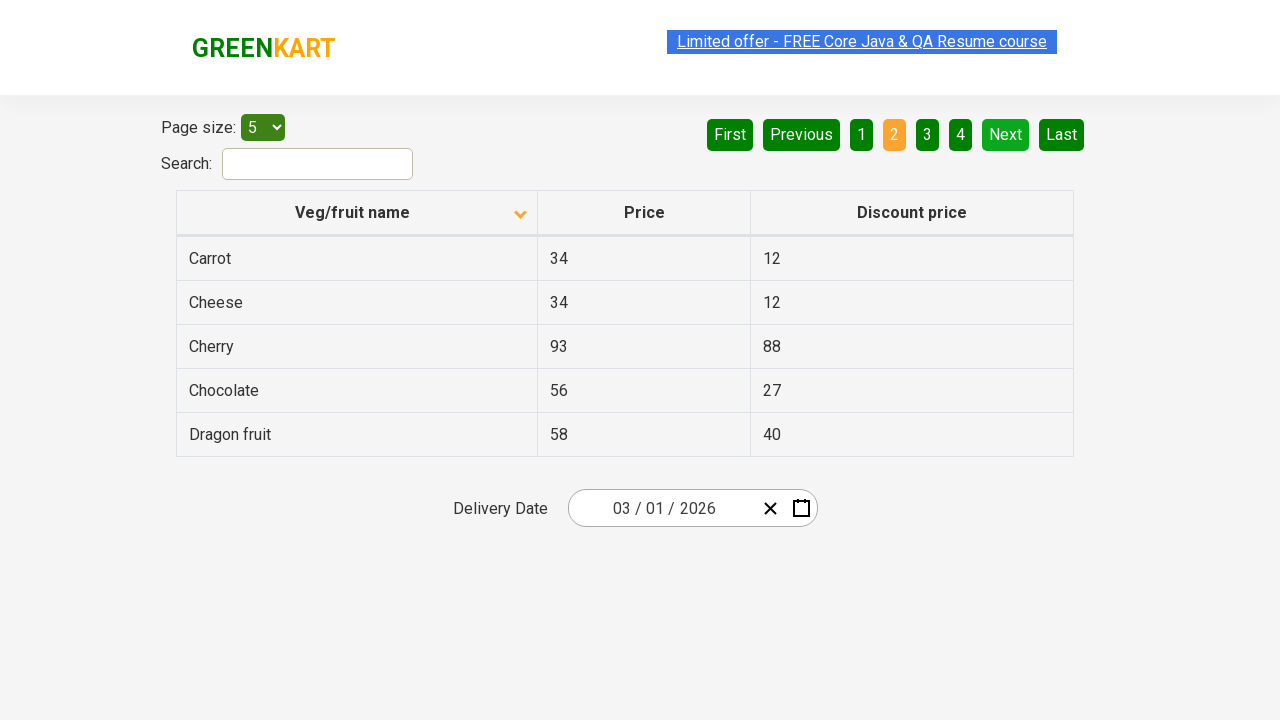

Clicked Next button to navigate to next page of results at (1006, 134) on xpath=//a[@aria-label='Next']
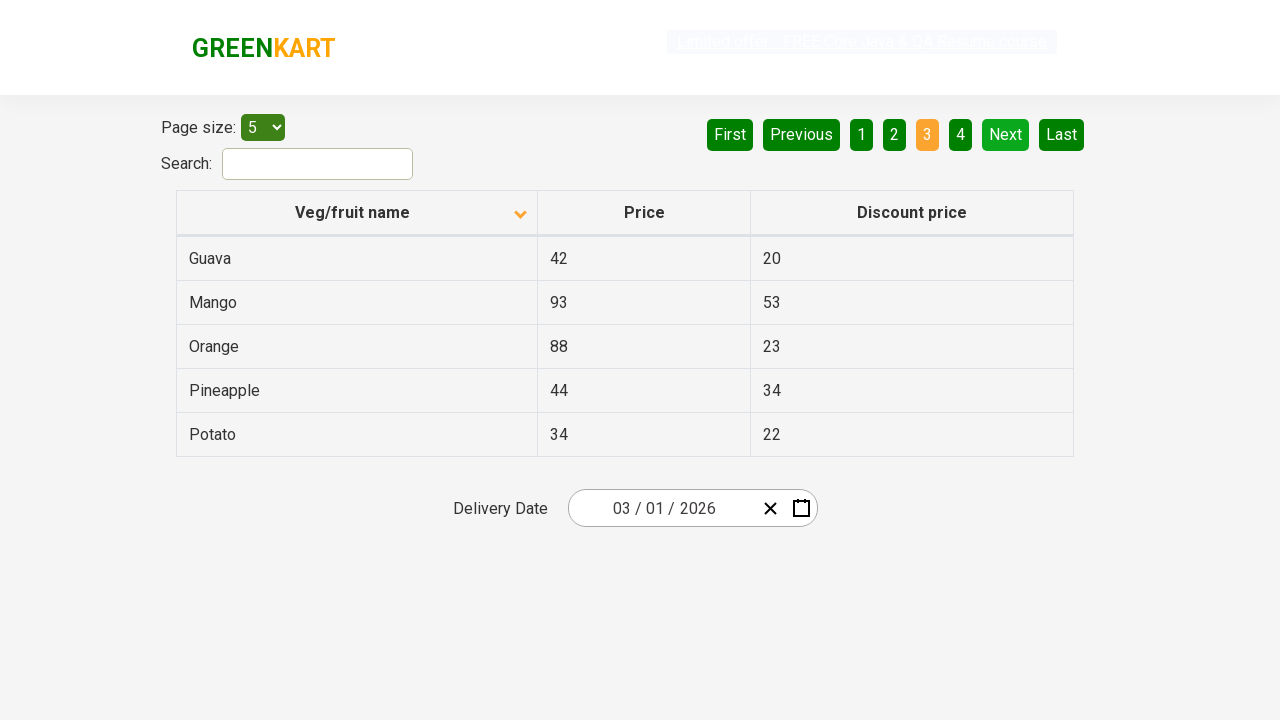

Waited for next page content to load
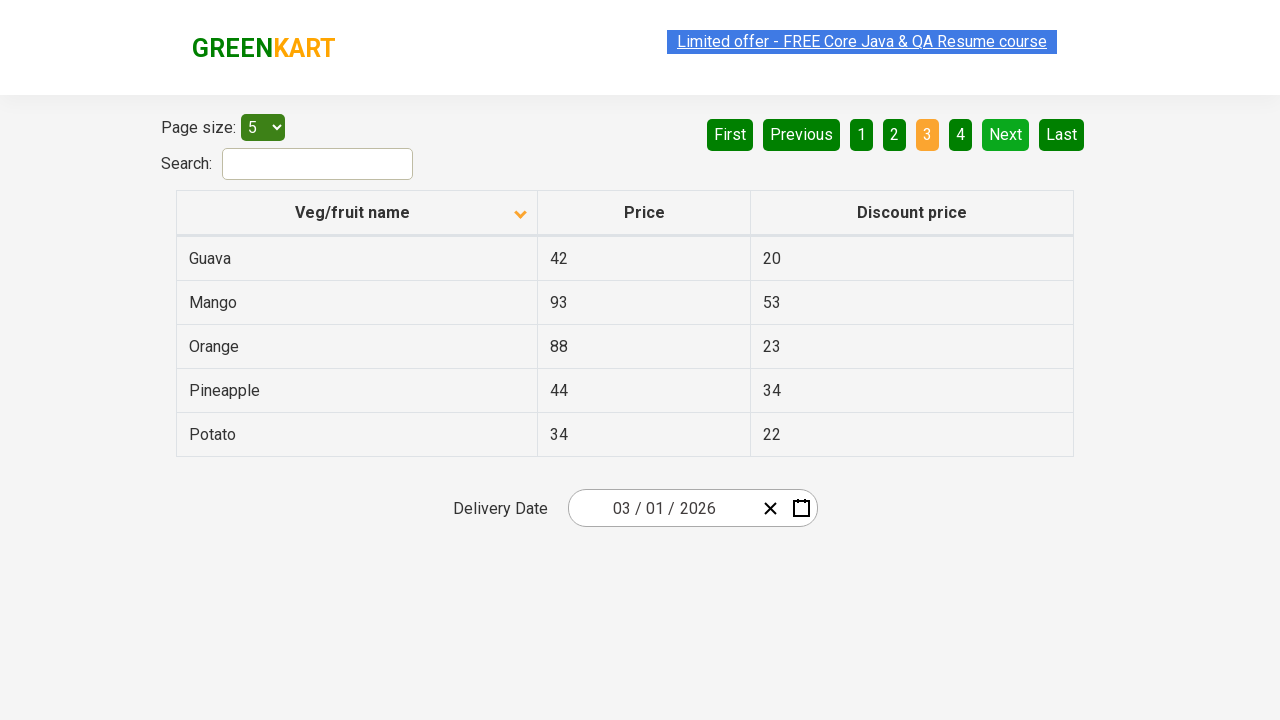

Clicked Next button to navigate to next page of results at (1006, 134) on xpath=//a[@aria-label='Next']
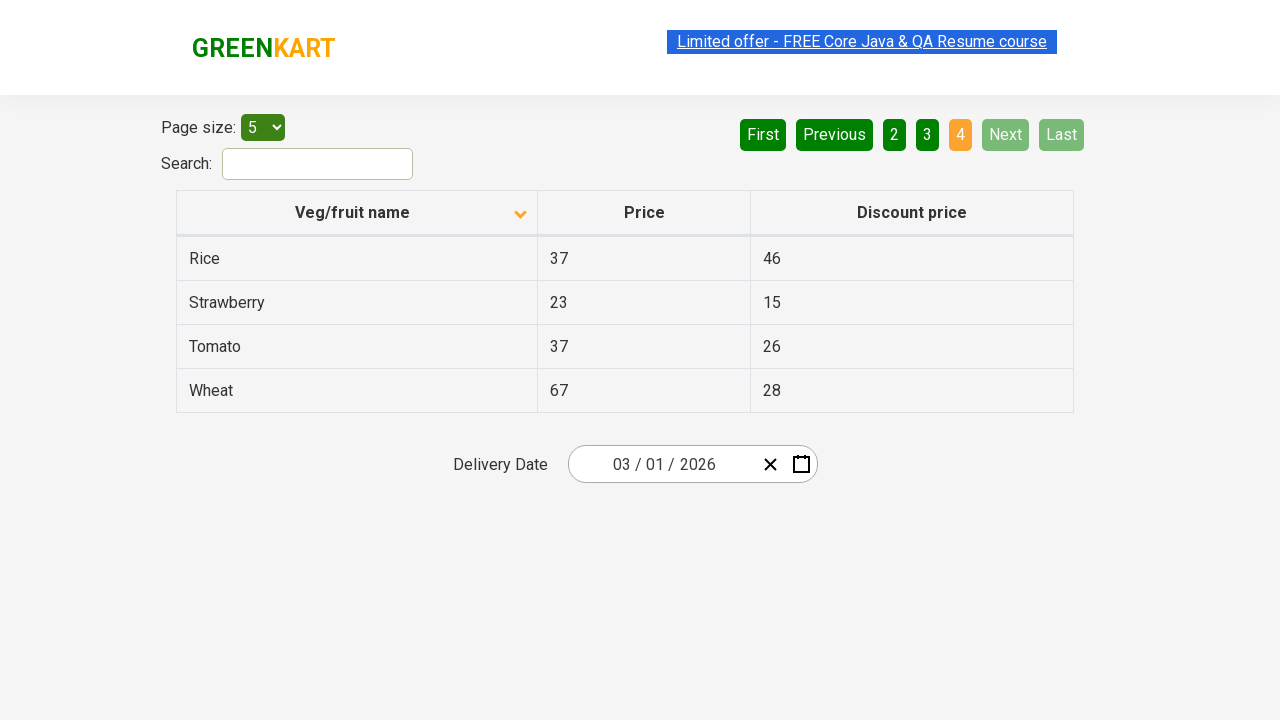

Waited for next page content to load
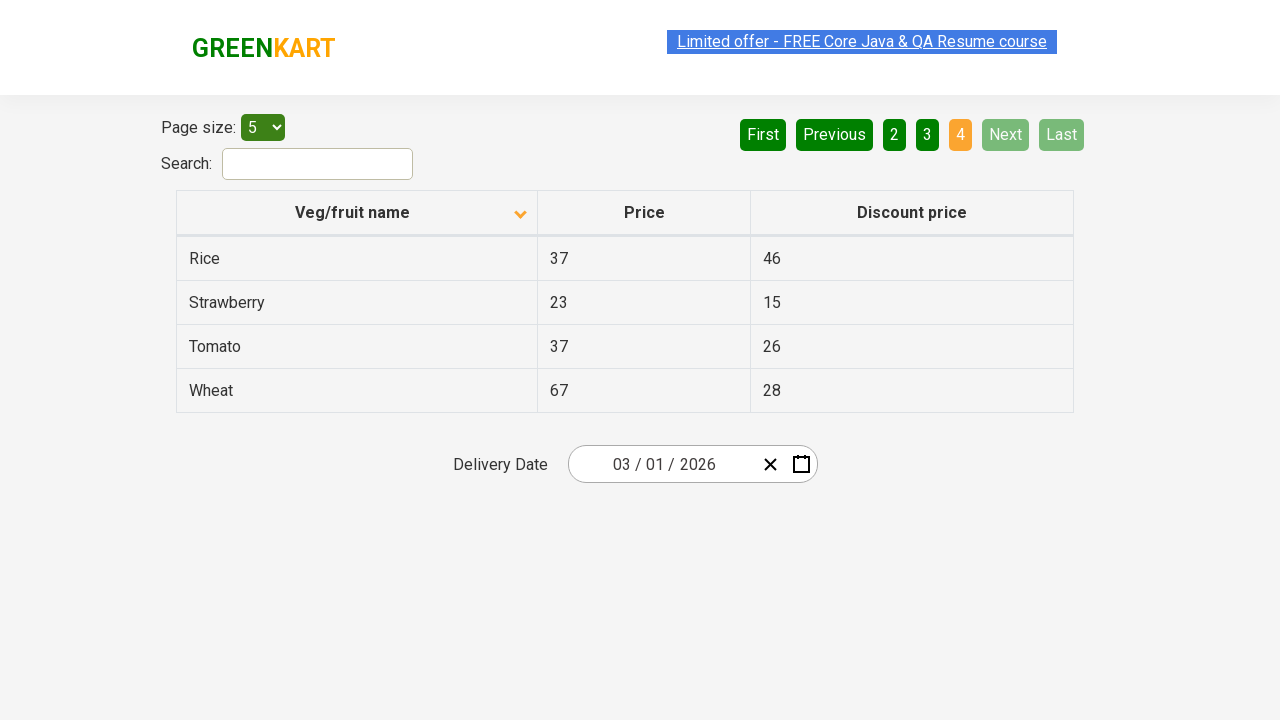

Found Rice with price: 37
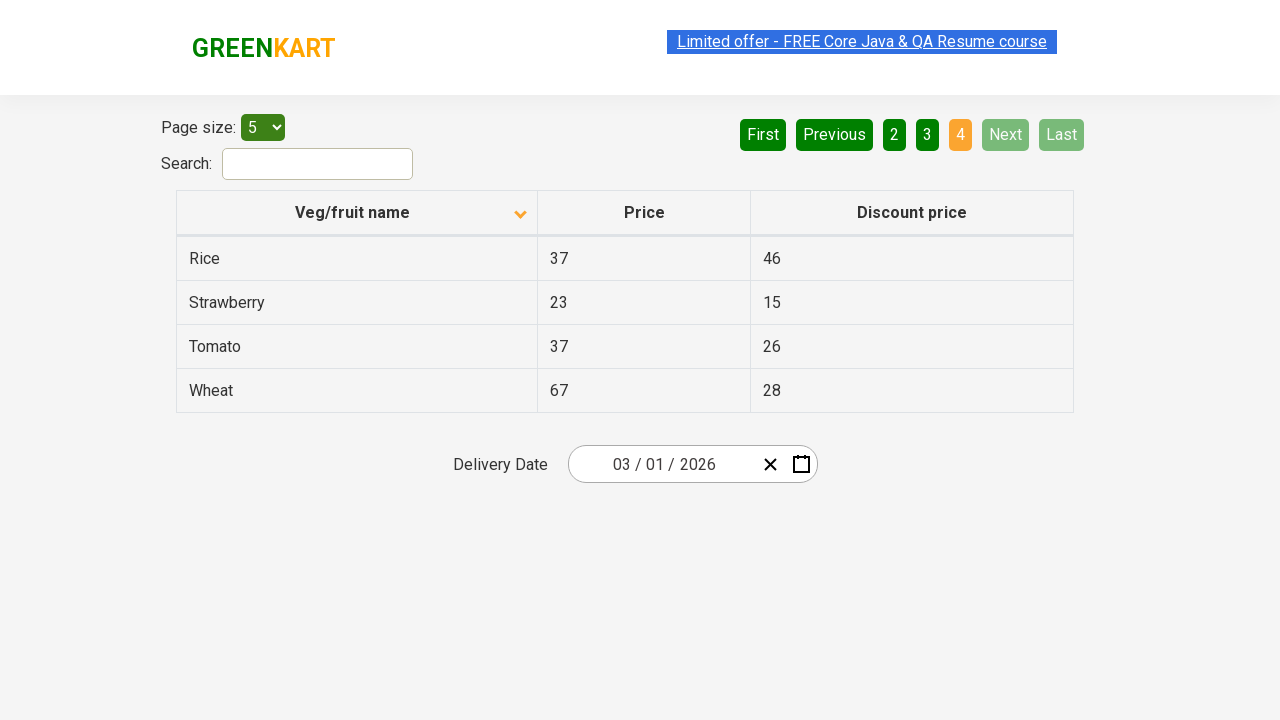

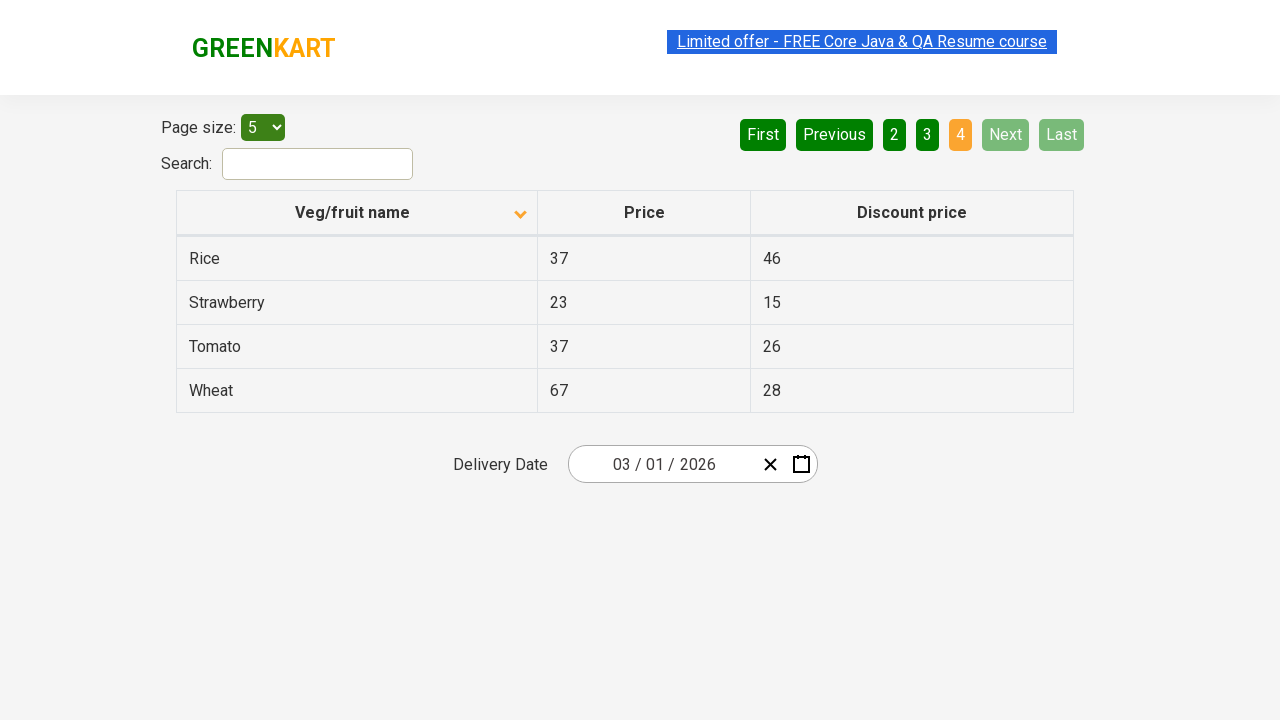